Tests production environment by analyzing network performance, validating glassmorphism CSS properties, micro-interaction behaviors, typography system, and checking security headers.

Starting URL: https://77290a50.fitloop-app.pages.dev

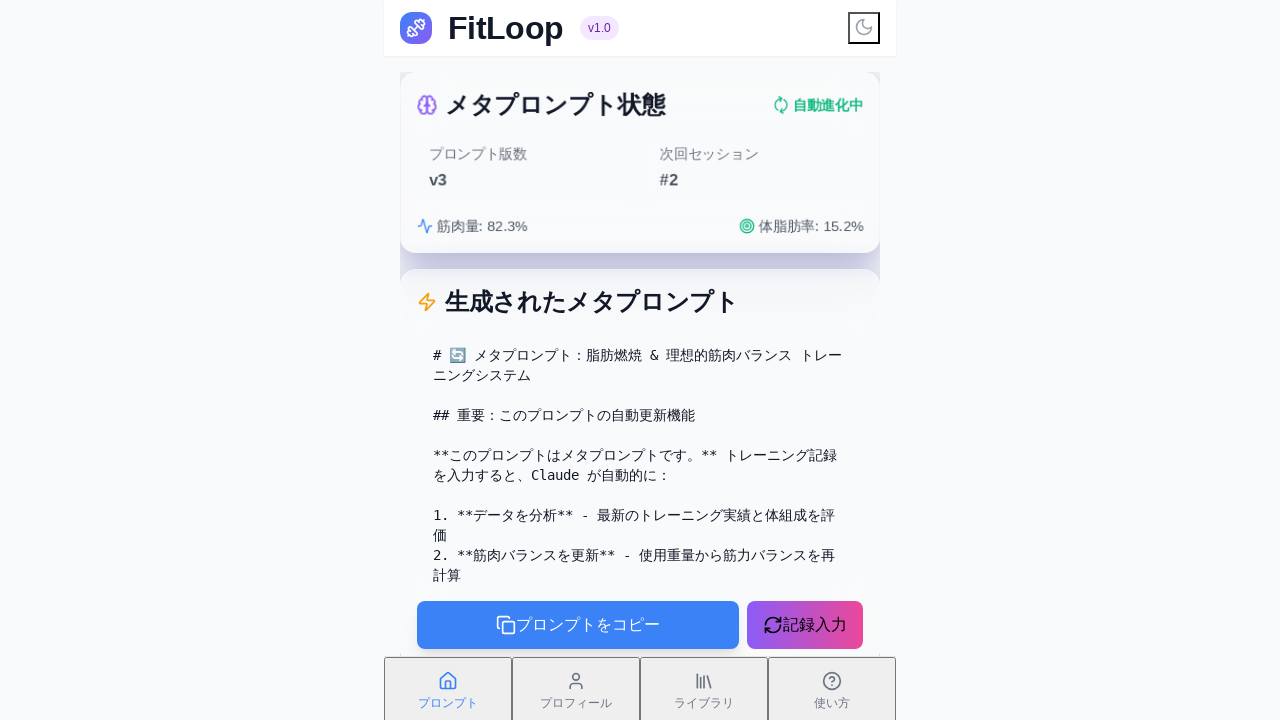

Waited for network idle state - page fully loaded
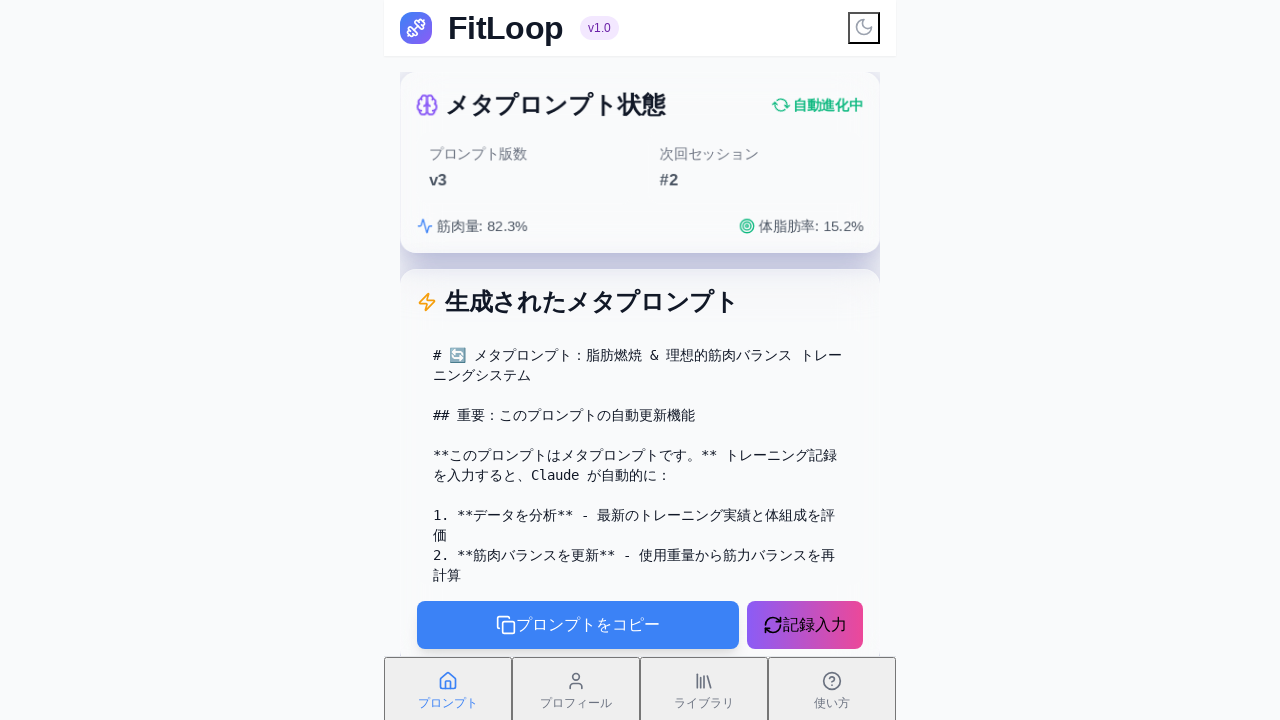

Located all glassmorphism card elements
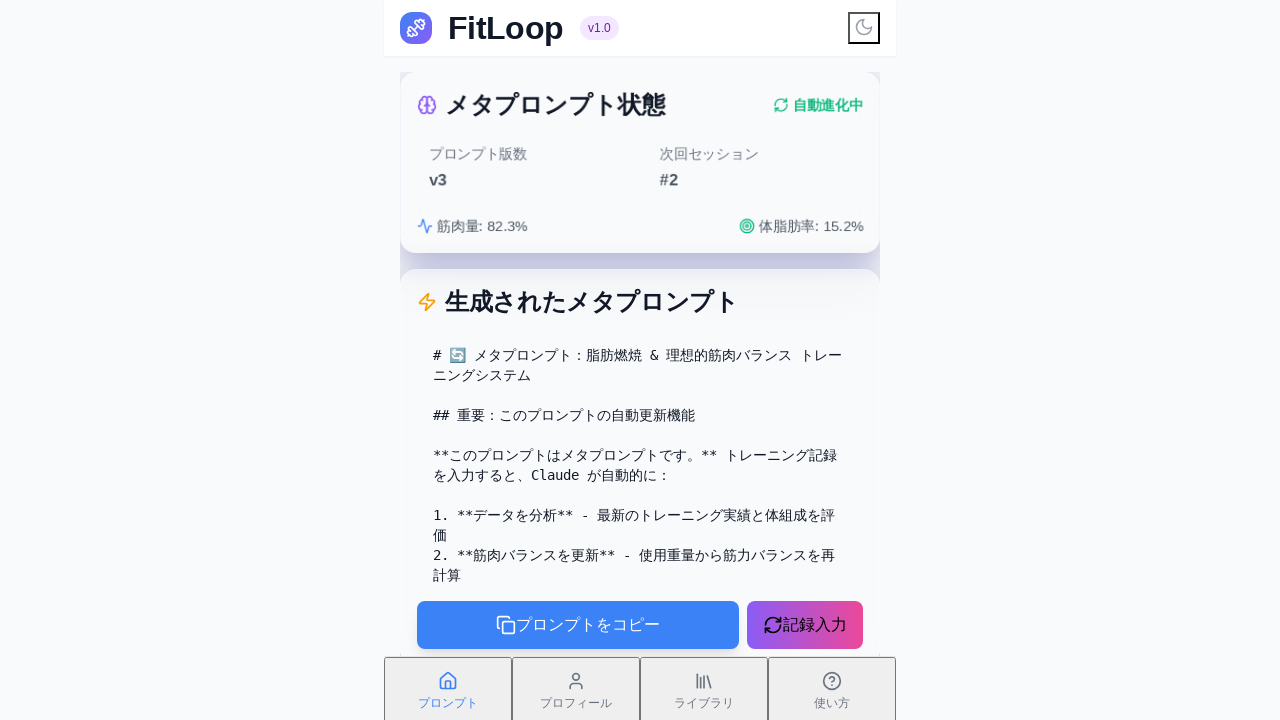

Hovered over a glassmorphism card element to test hover state at (640, 163) on .card-glass >> nth=0
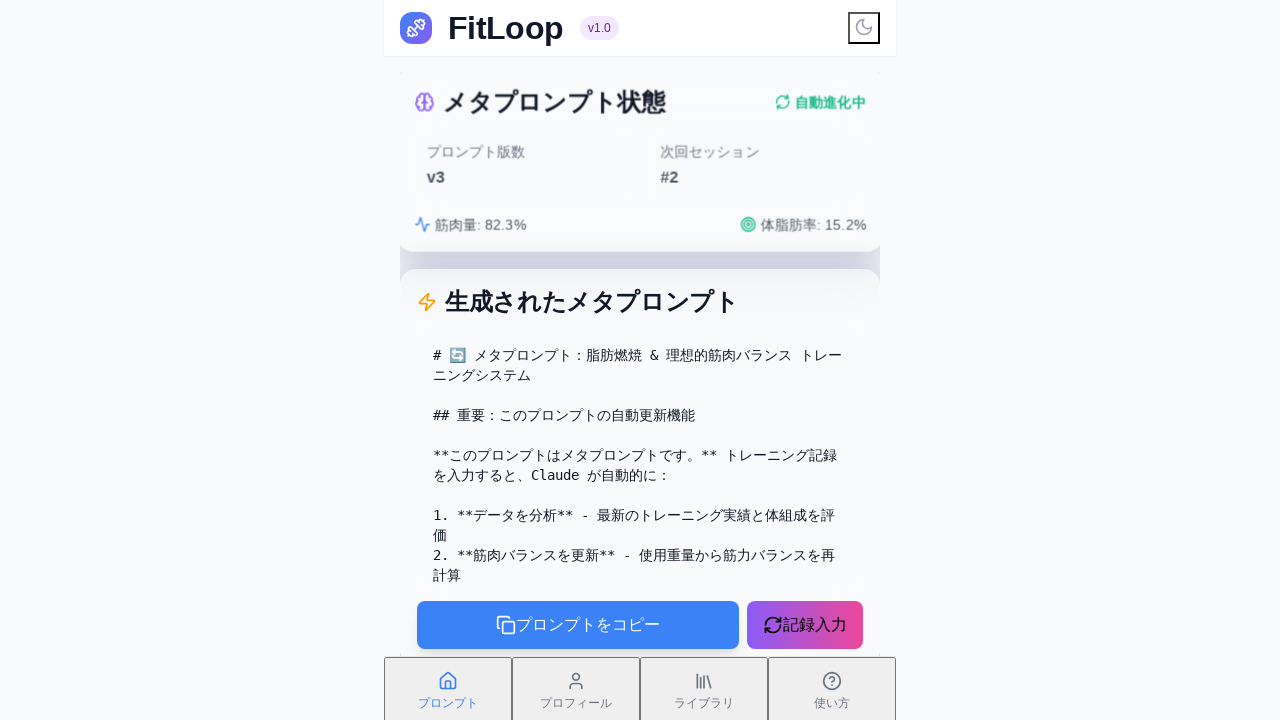

Waited 100ms for hover animation to complete
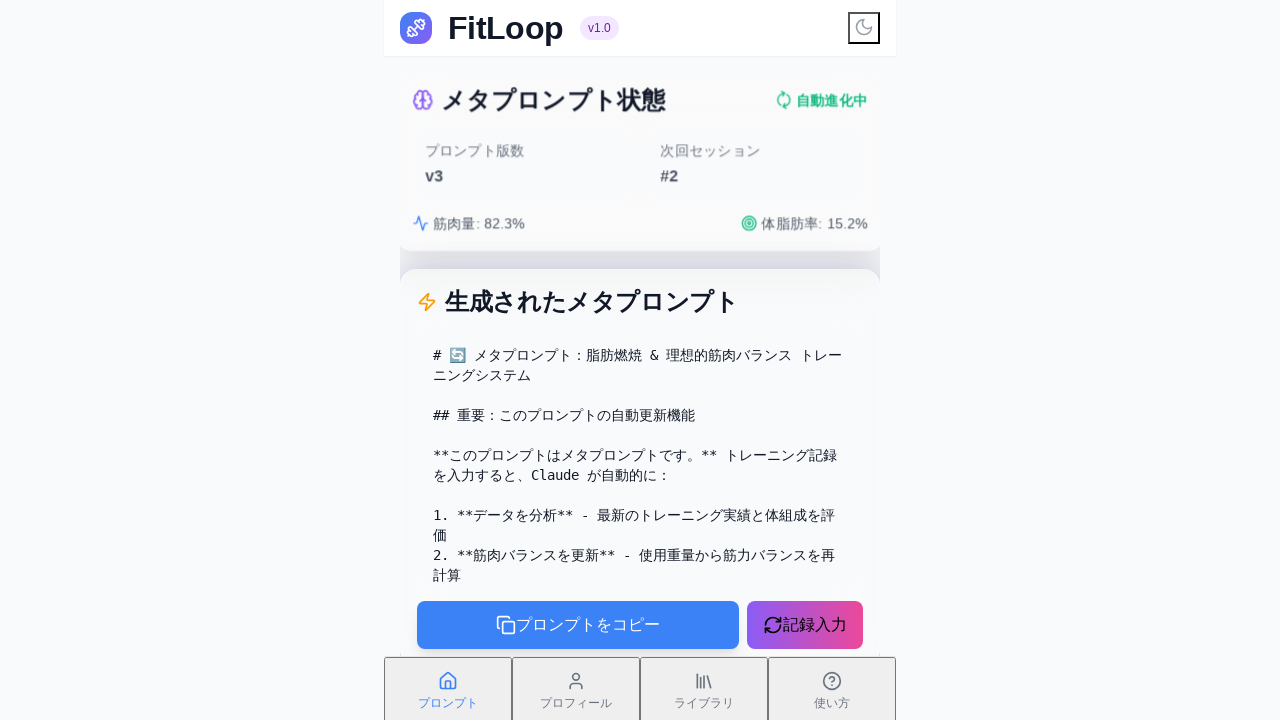

Hovered over a glassmorphism card element to test hover state at (640, 468) on .card-glass >> nth=1
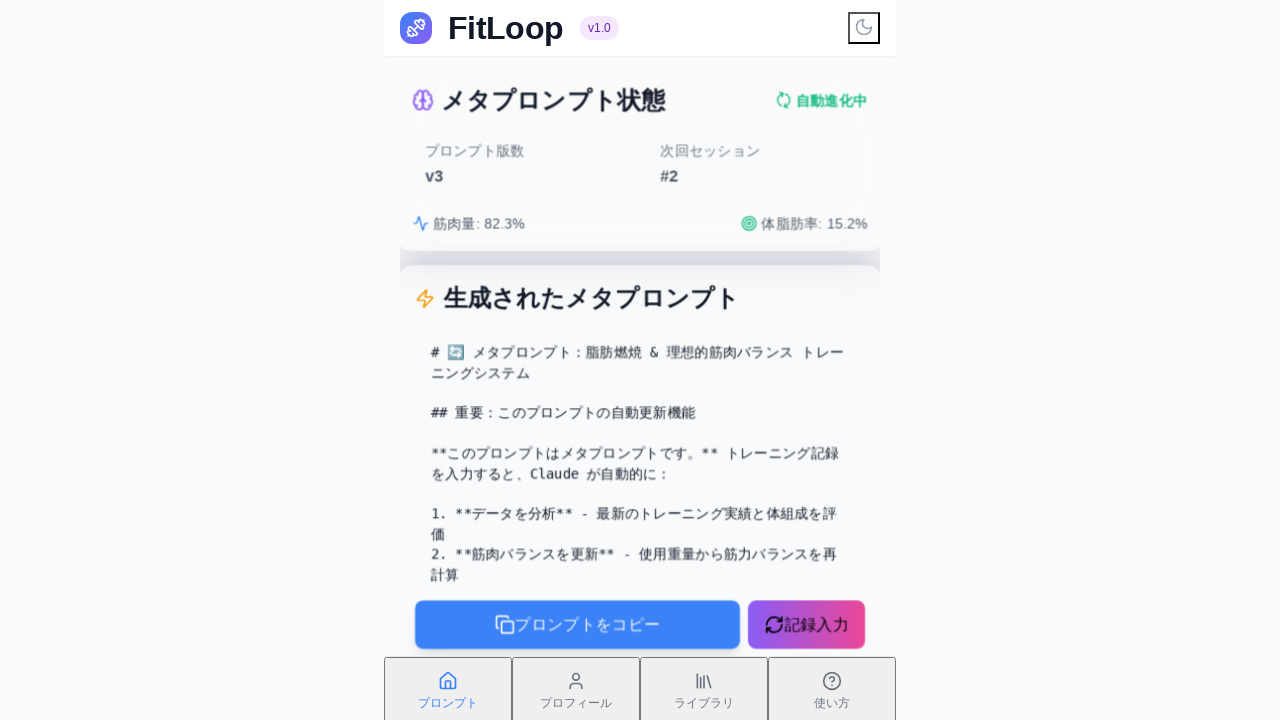

Waited 100ms for hover animation to complete
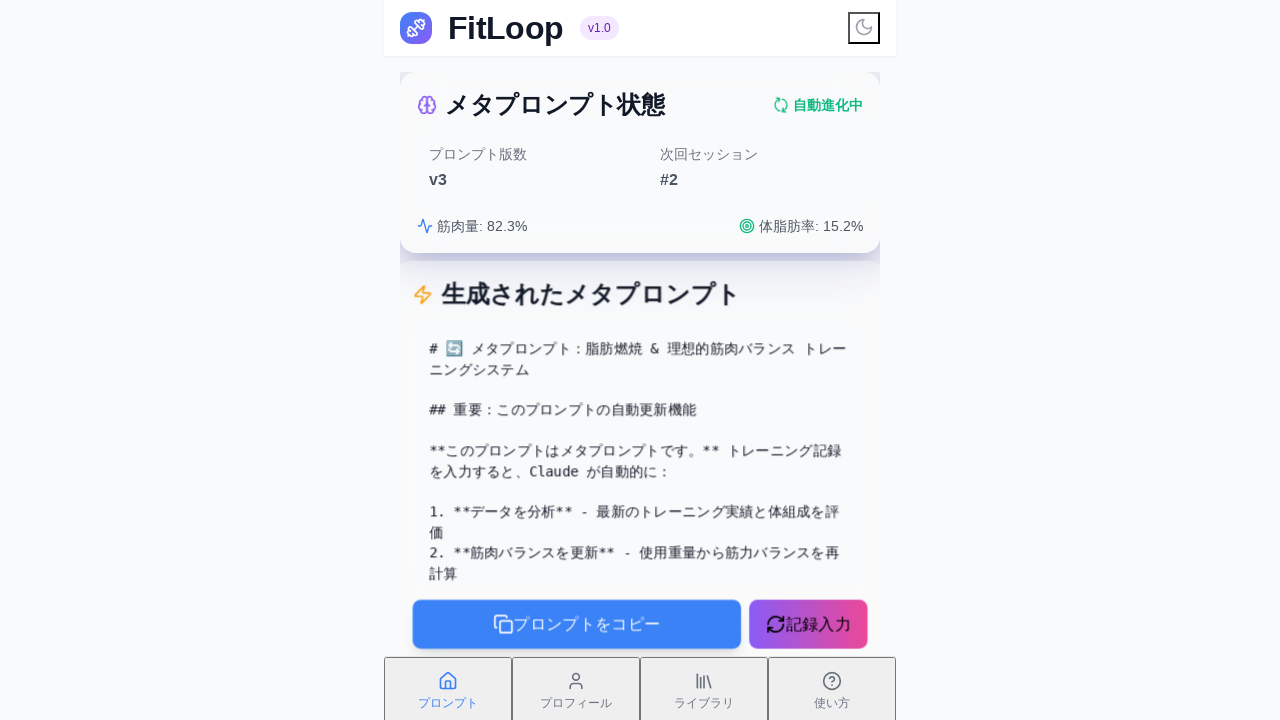

Located all micro-interaction button elements
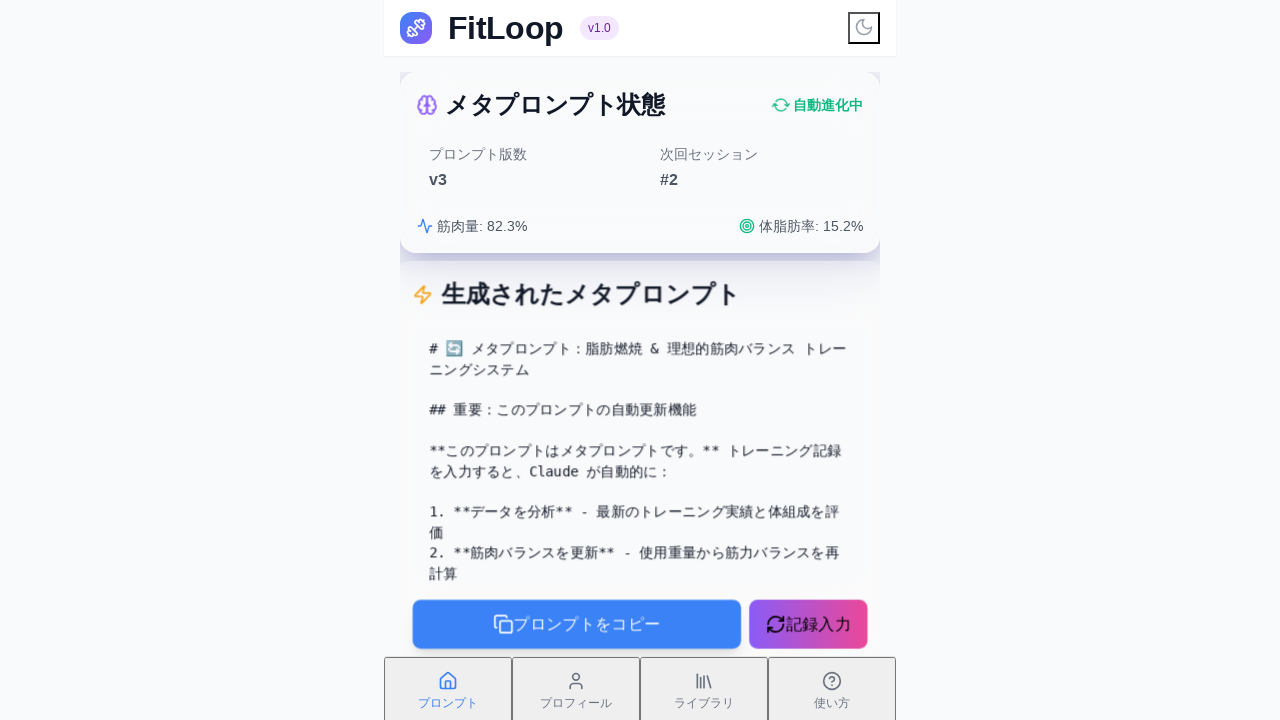

Hovered over micro-interaction button #1 to test behavior at (577, 625) on .btn-micro >> nth=0
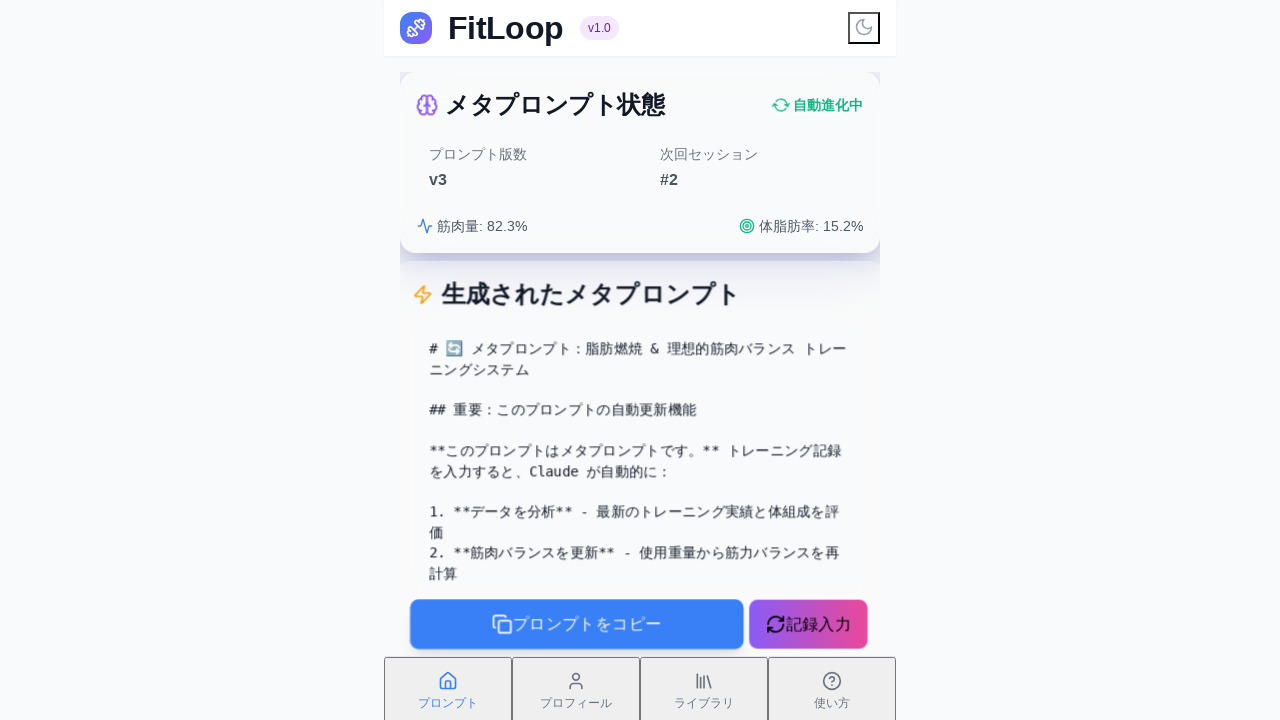

Waited 300ms for micro-interaction animation to complete
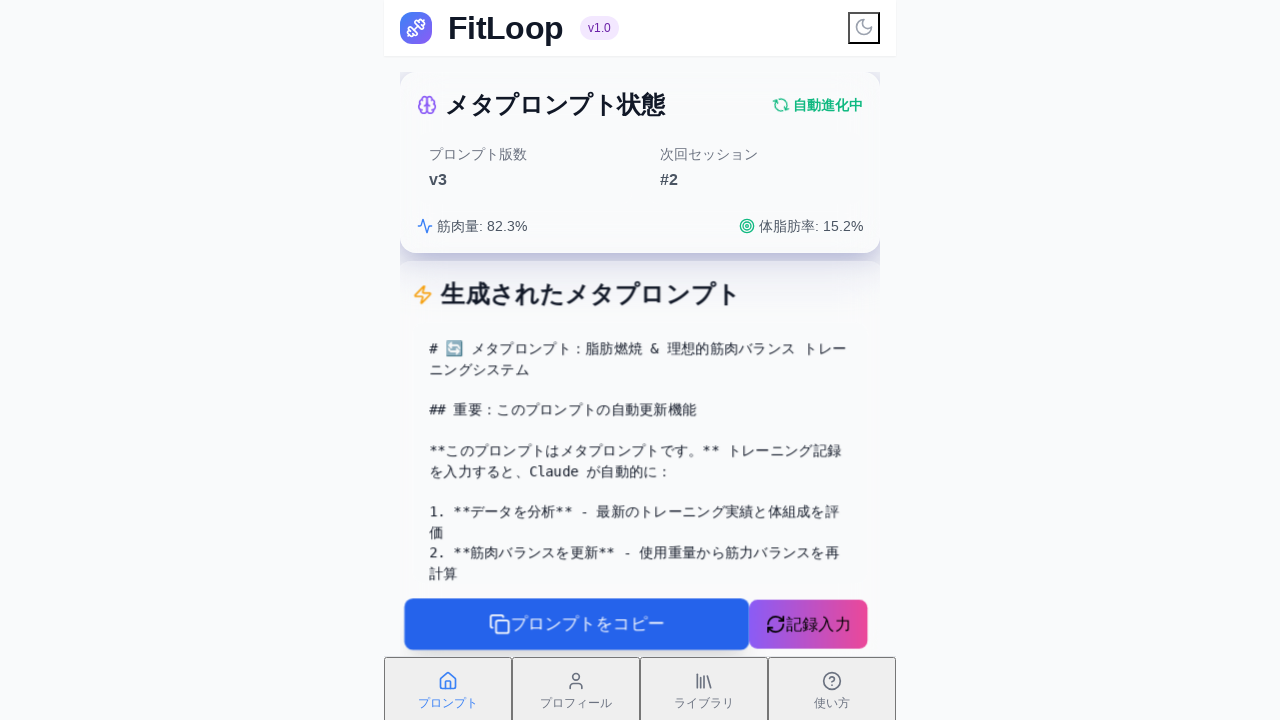

Hovered over micro-interaction button #2 to test behavior at (808, 625) on .btn-micro >> nth=1
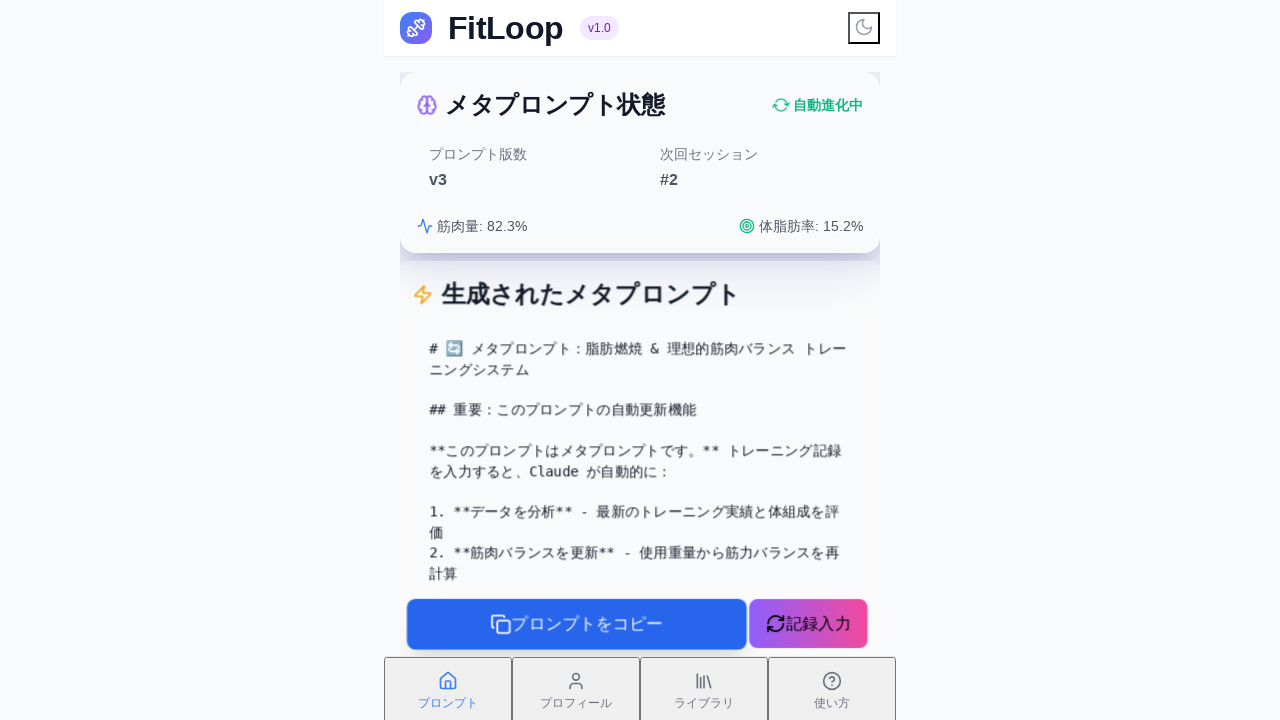

Waited 300ms for micro-interaction animation to complete
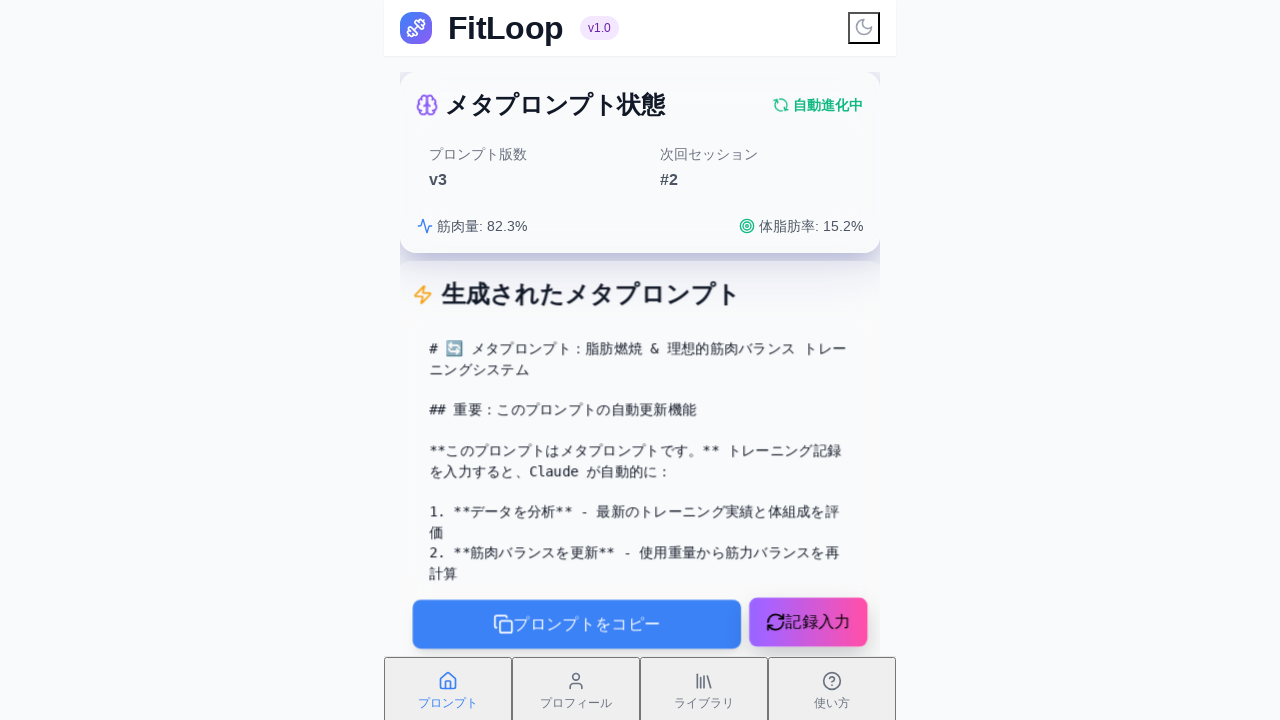

Typography system elements (heading-1, heading-2, heading-3) verified to exist
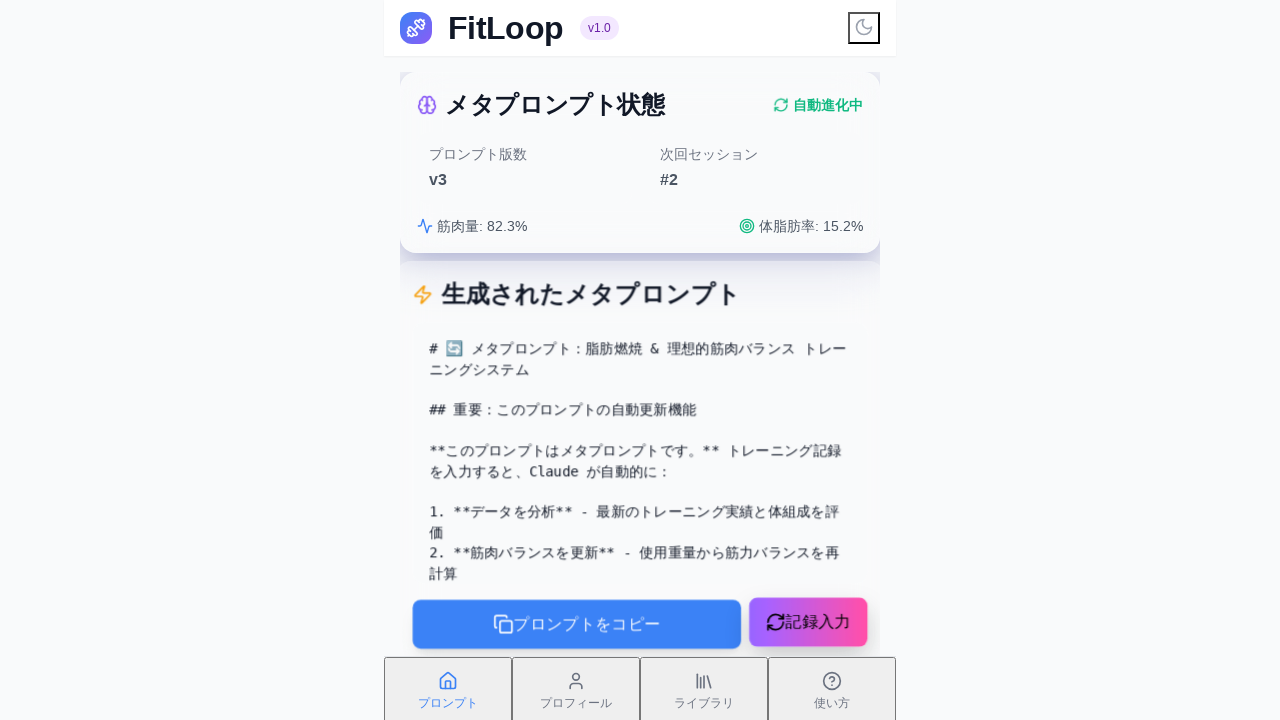

Counted glassmorphism card elements: 2 found
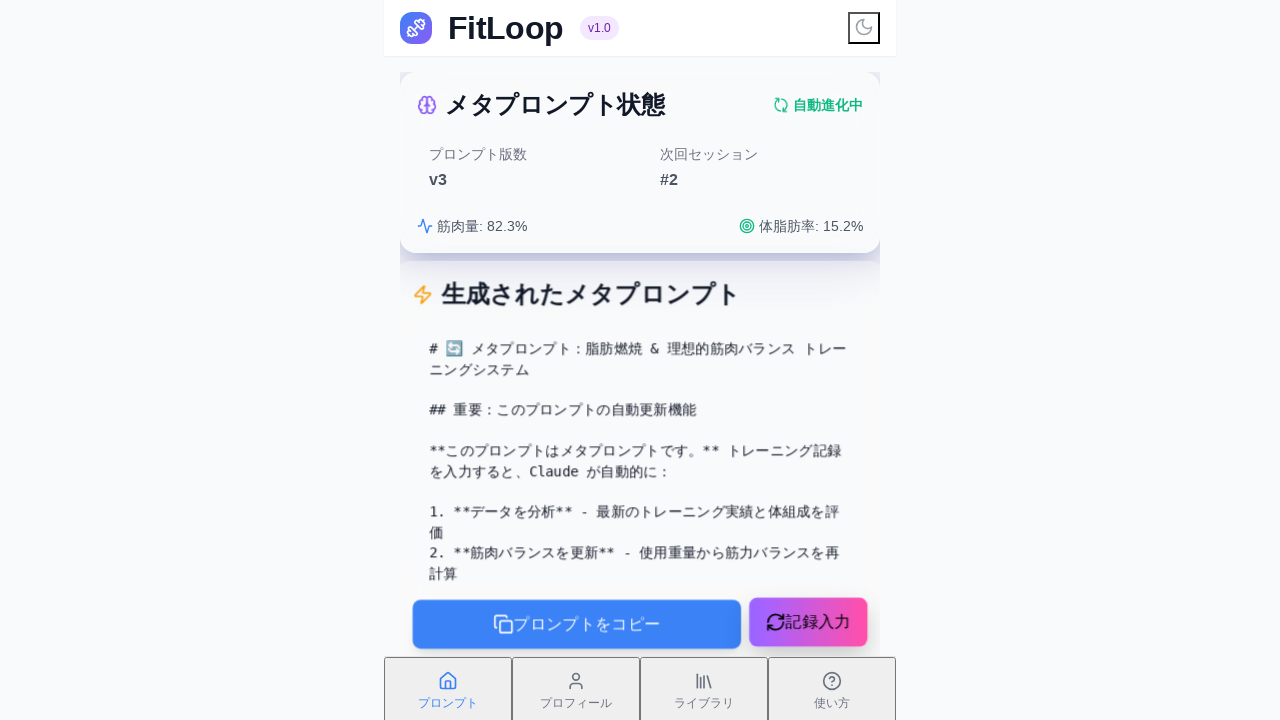

Assertion passed: glassmorphism elements are present on the page
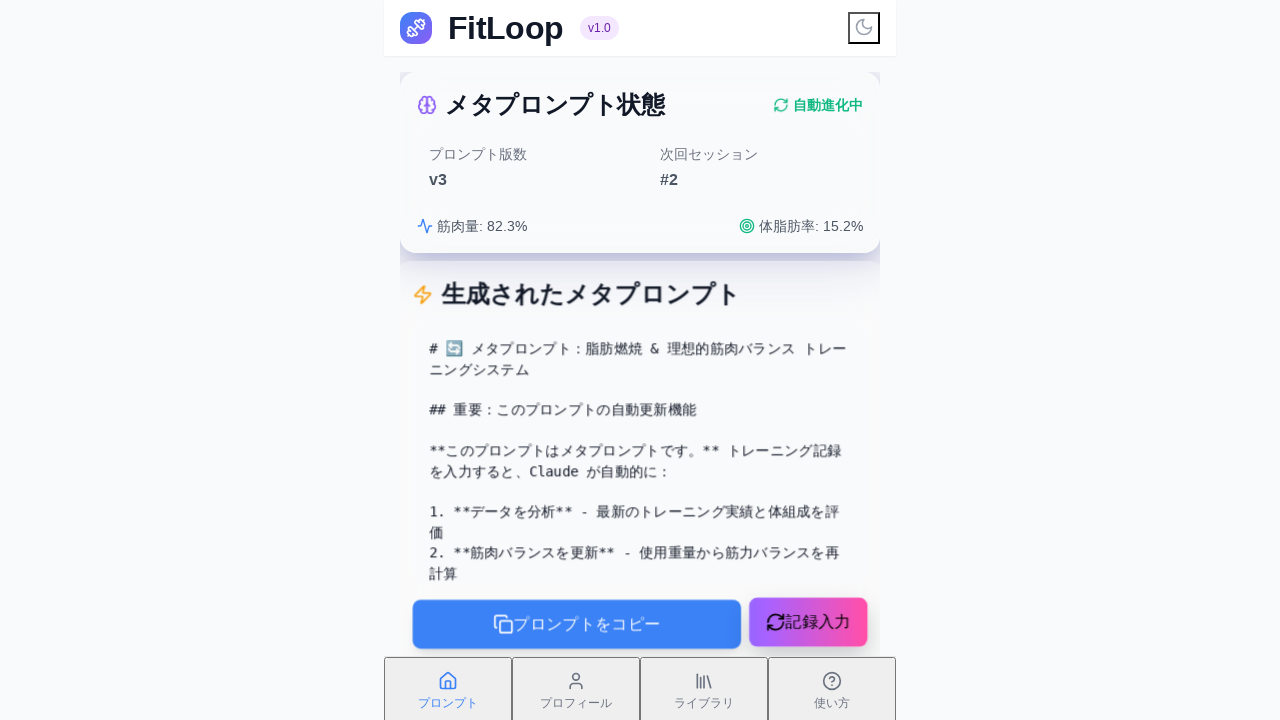

Counted micro-interaction button elements: 2 found
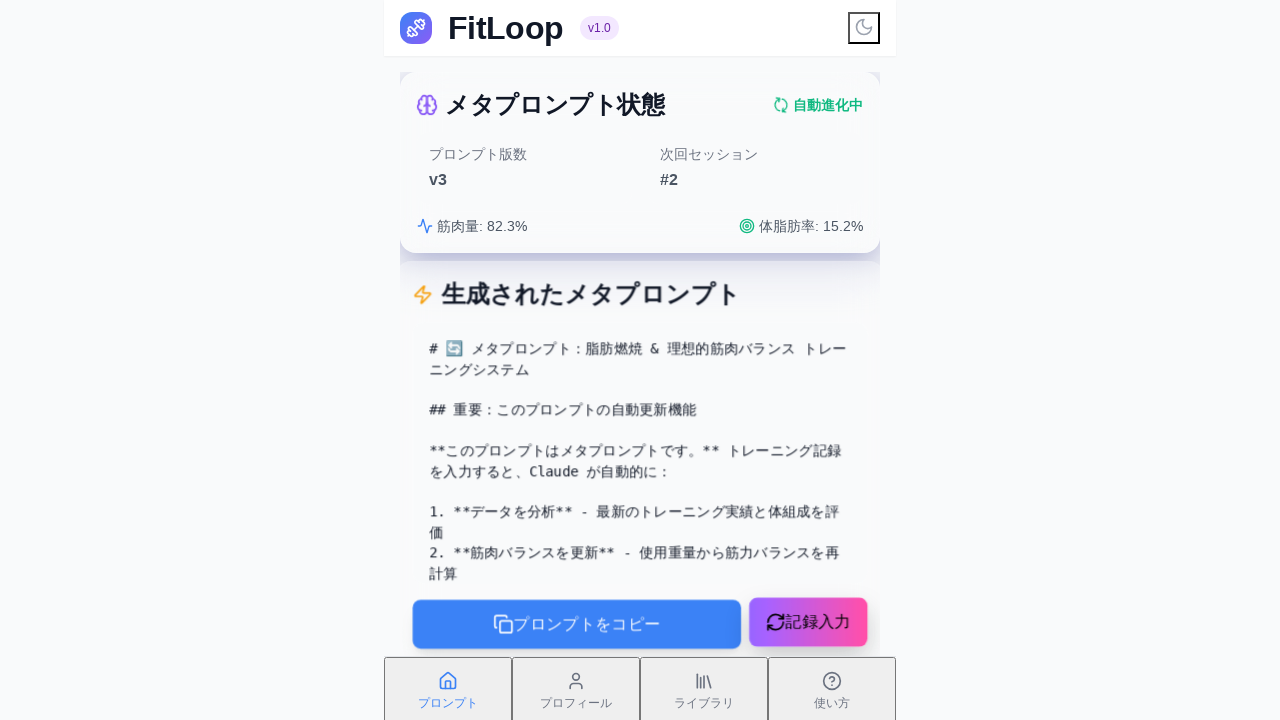

Counted animated elements with 'animate-' class: 7 found
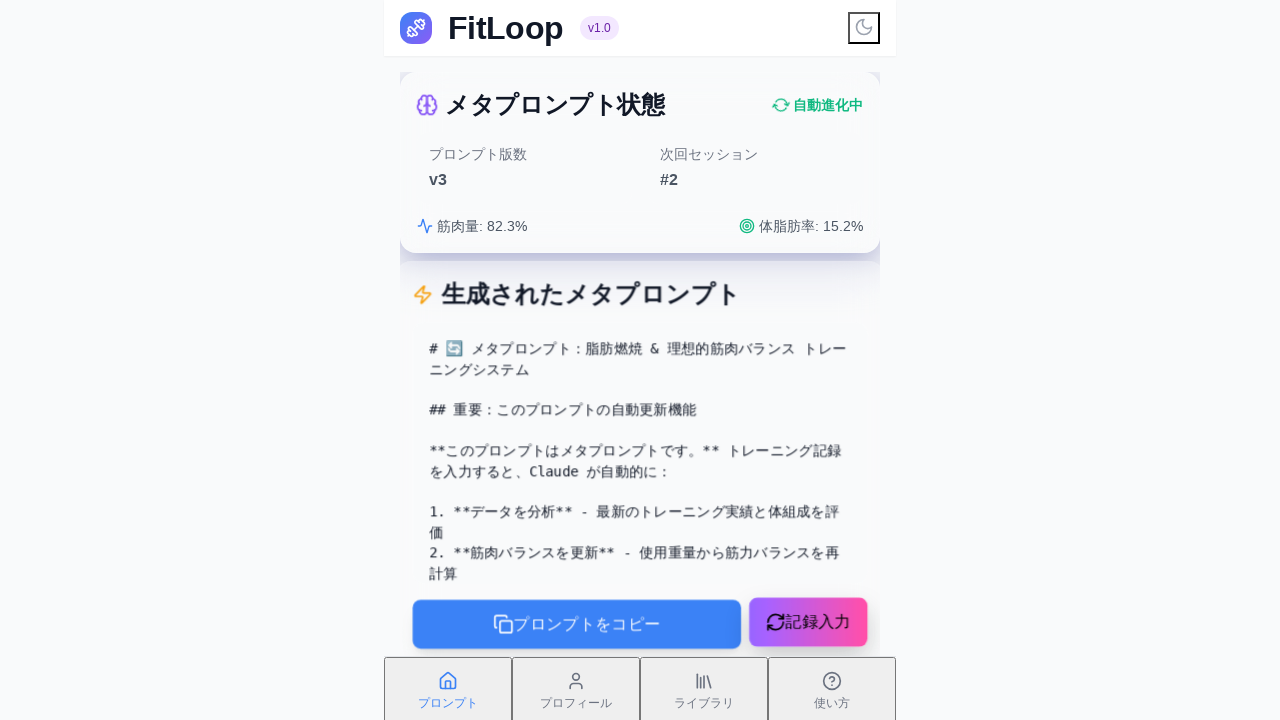

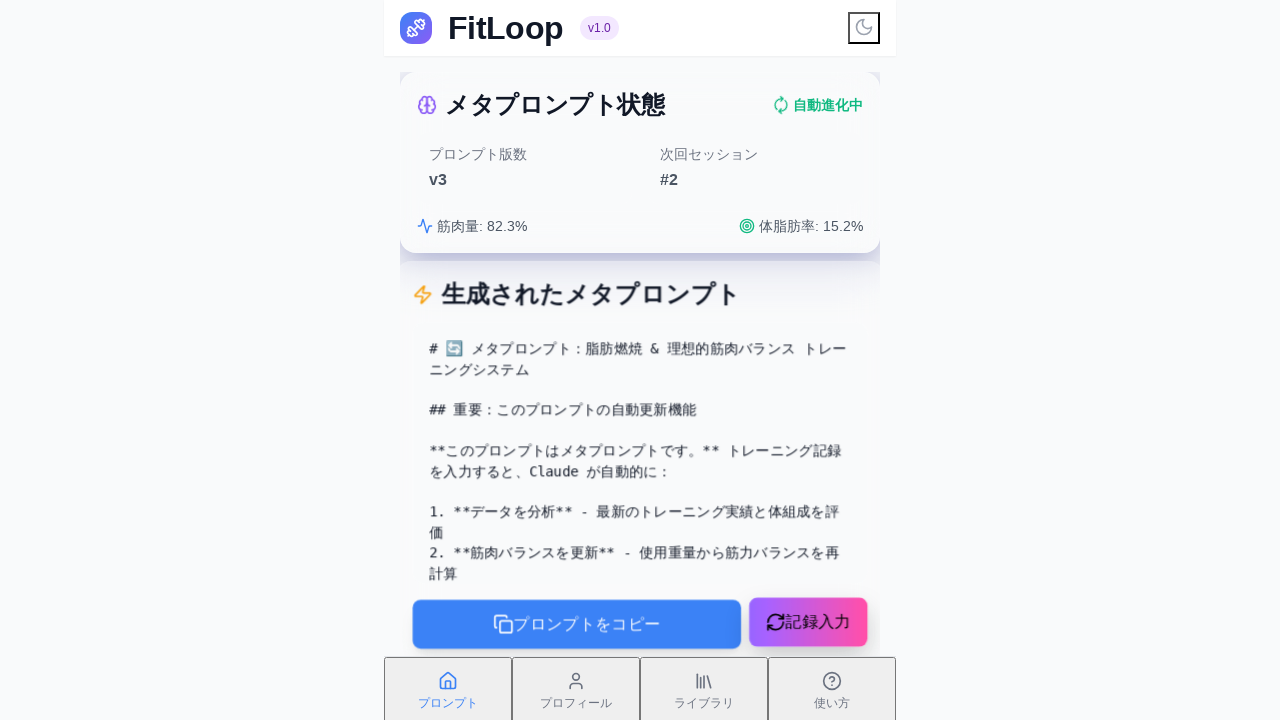